Opens Tiki.vn e-commerce website, maximizes the browser window, and dismisses a promotional popup if it appears by clicking the "bỏ qua" (skip) button.

Starting URL: https://tiki.vn/

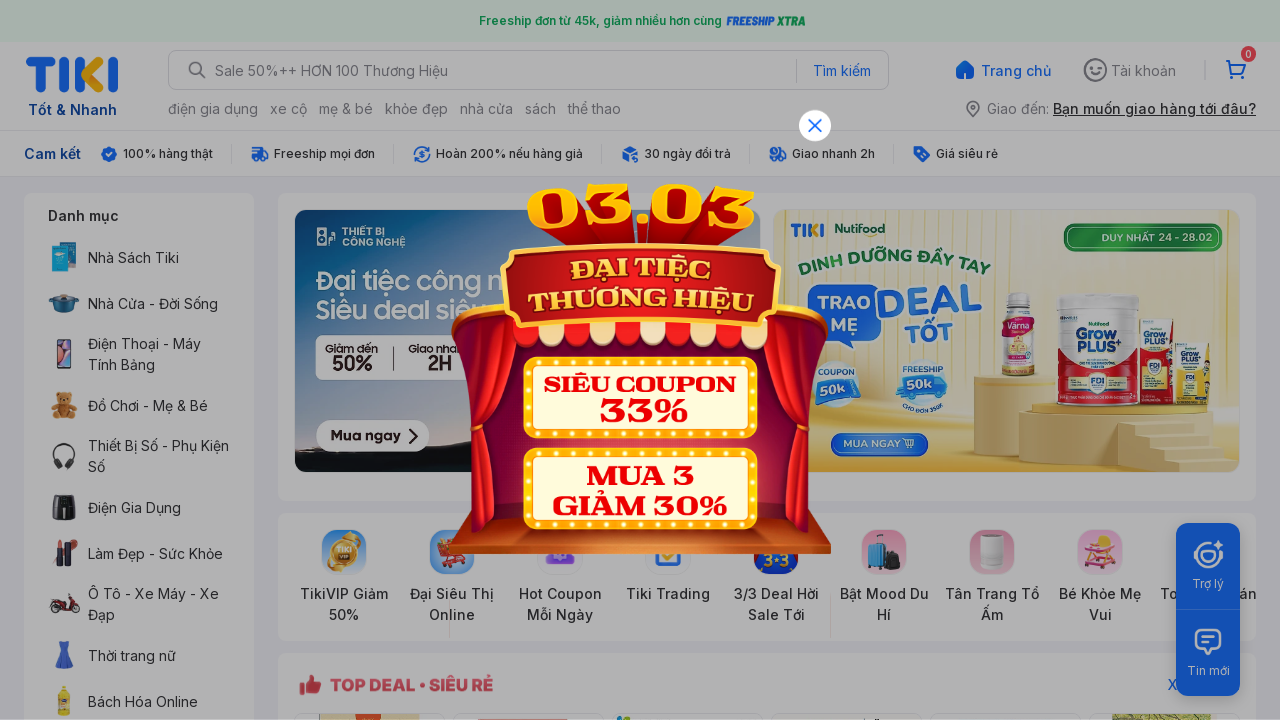

Waited for page to load with domcontentloaded state
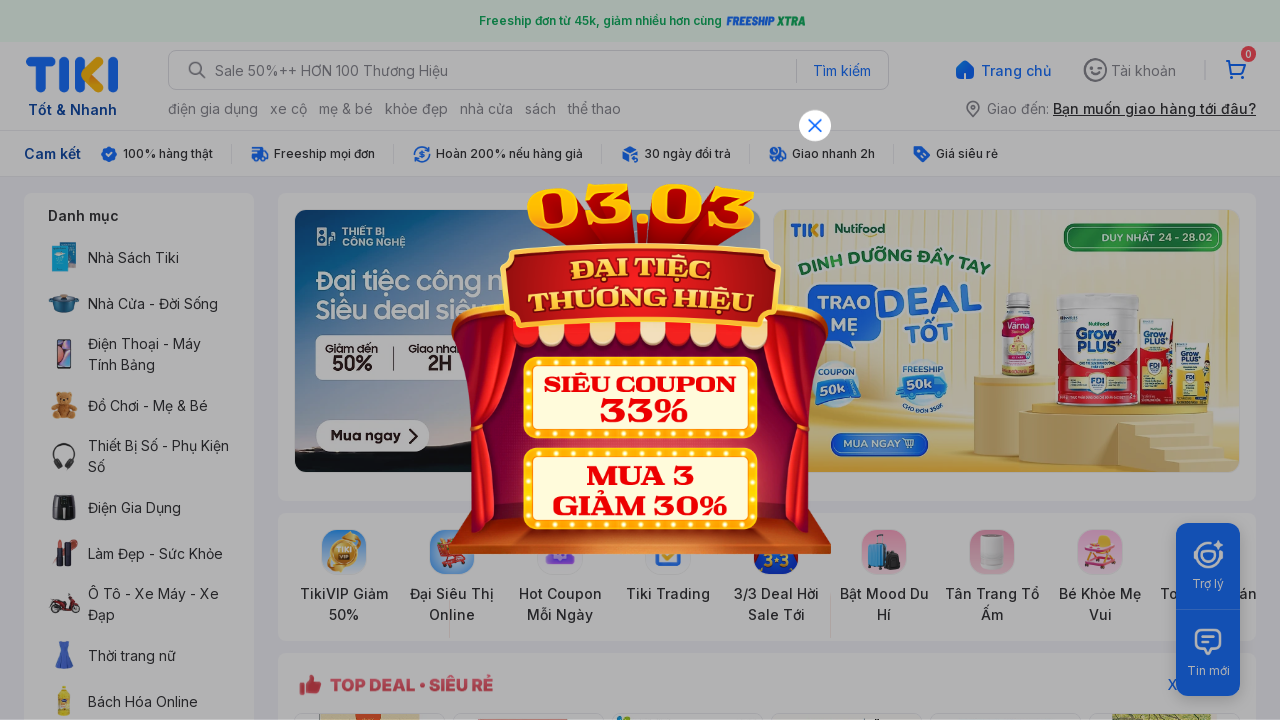

Located the promotional popup skip button
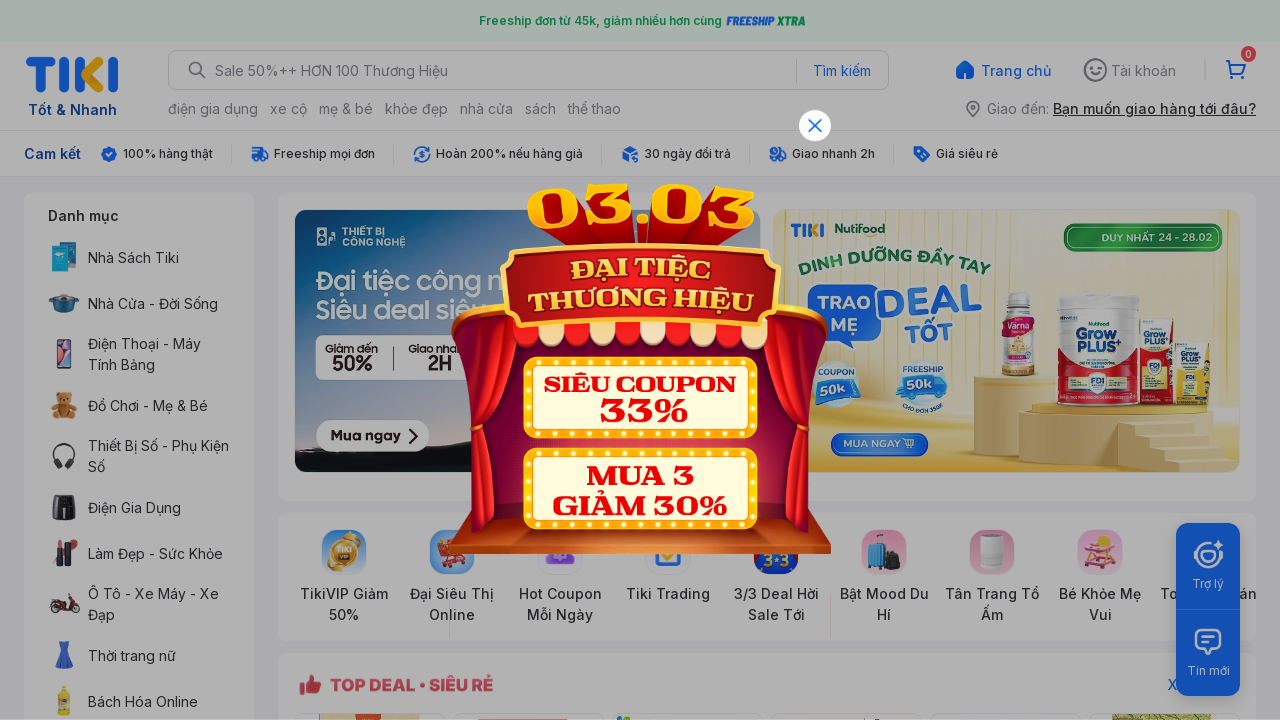

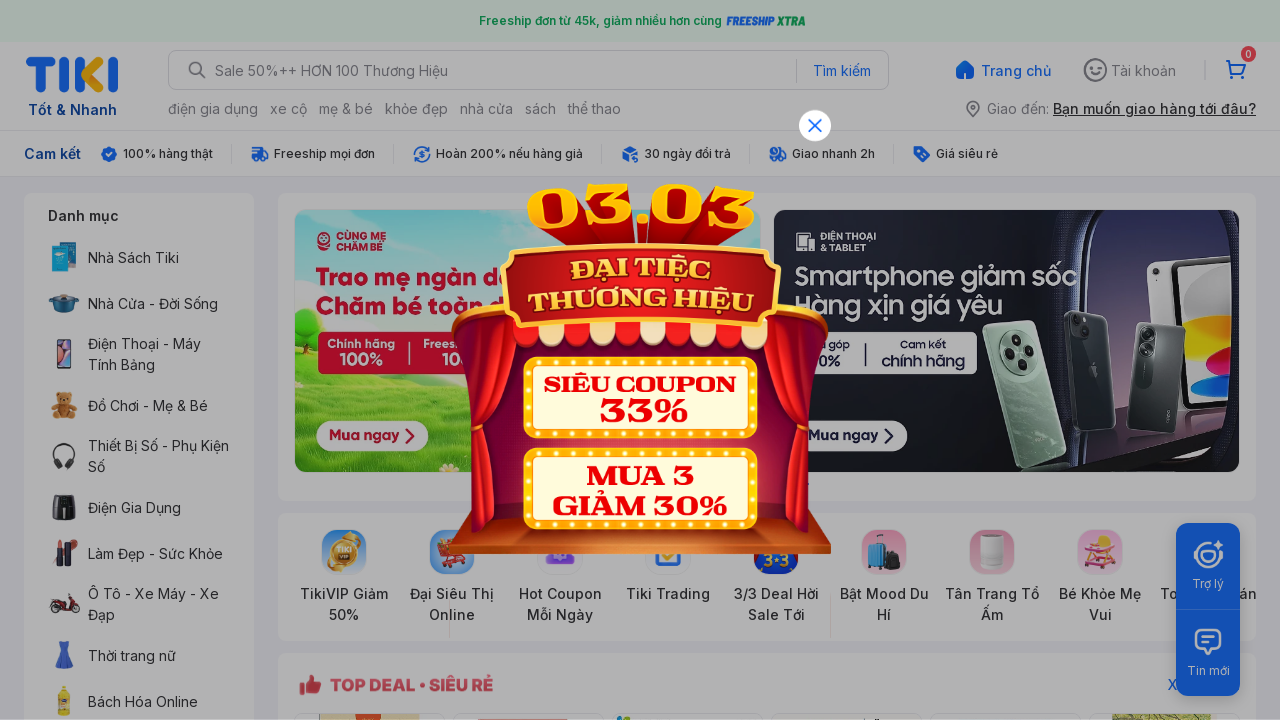